Tests dropdown functionality by iterating through all options and selecting each one sequentially

Starting URL: https://www.hyrtutorials.com/p/html-dropdown-elements-practice.html

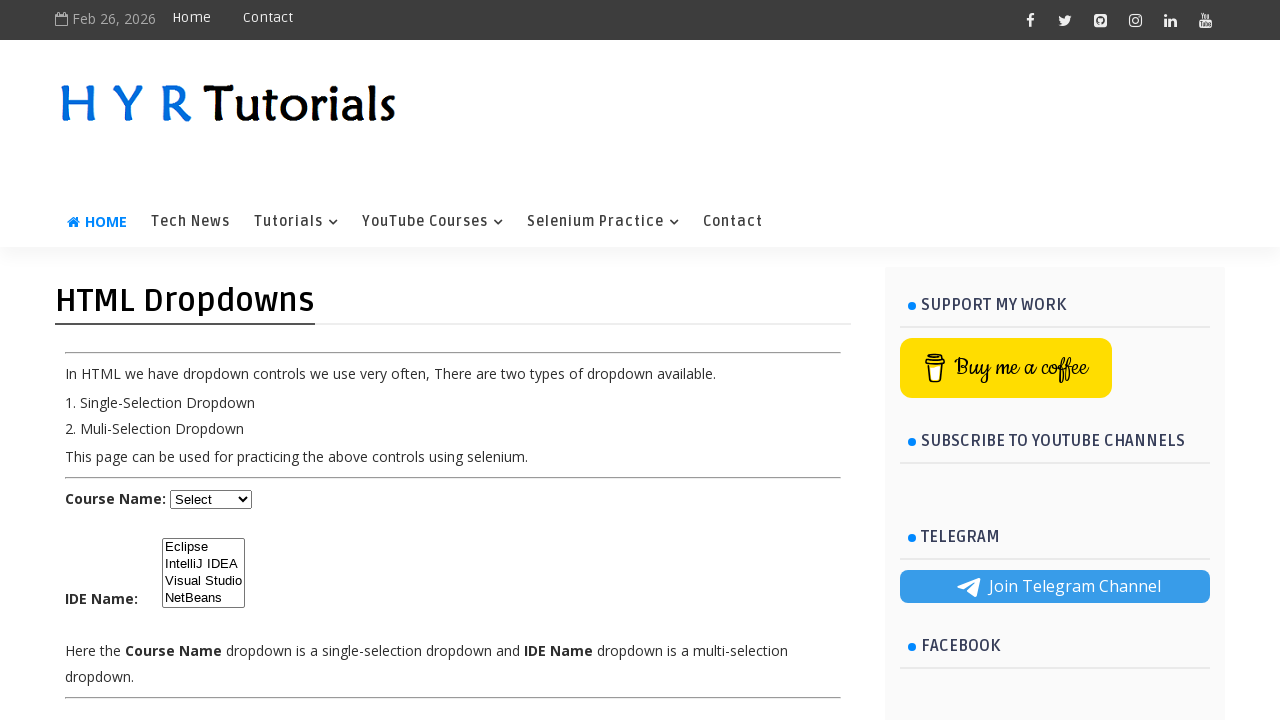

Navigated to HTML dropdown elements practice page
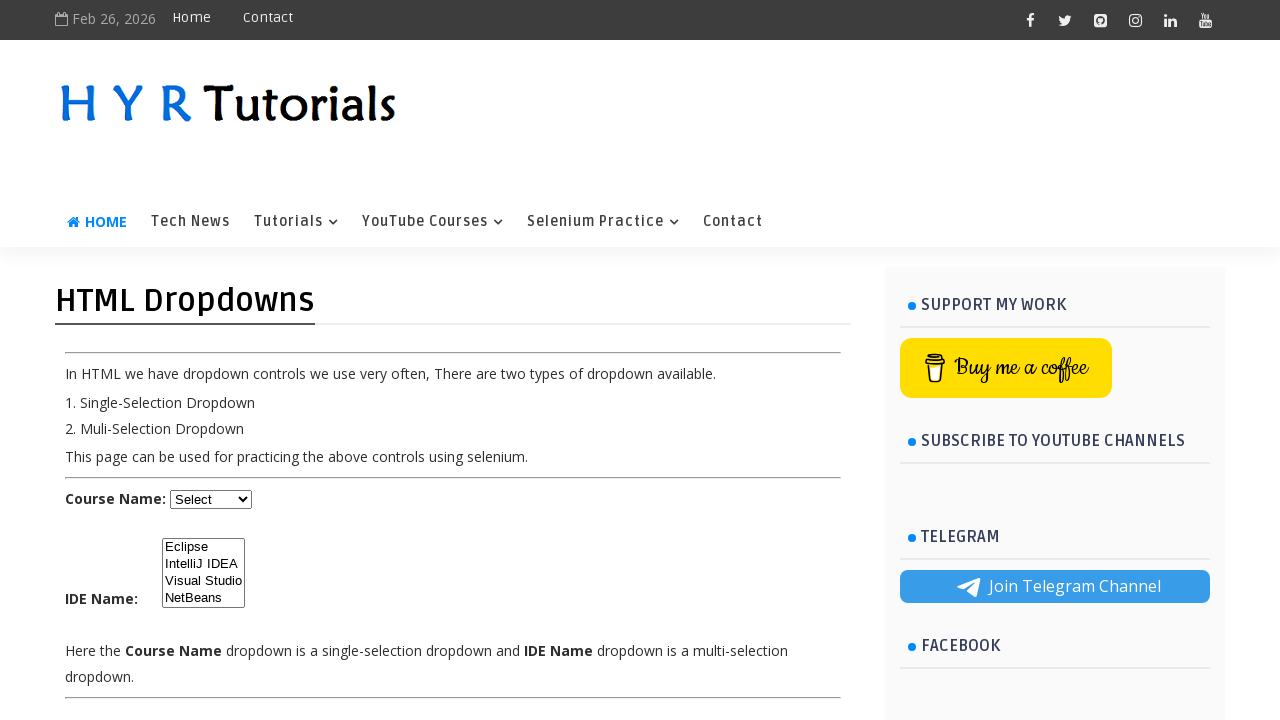

Located the dropdown element with ID 'ide'
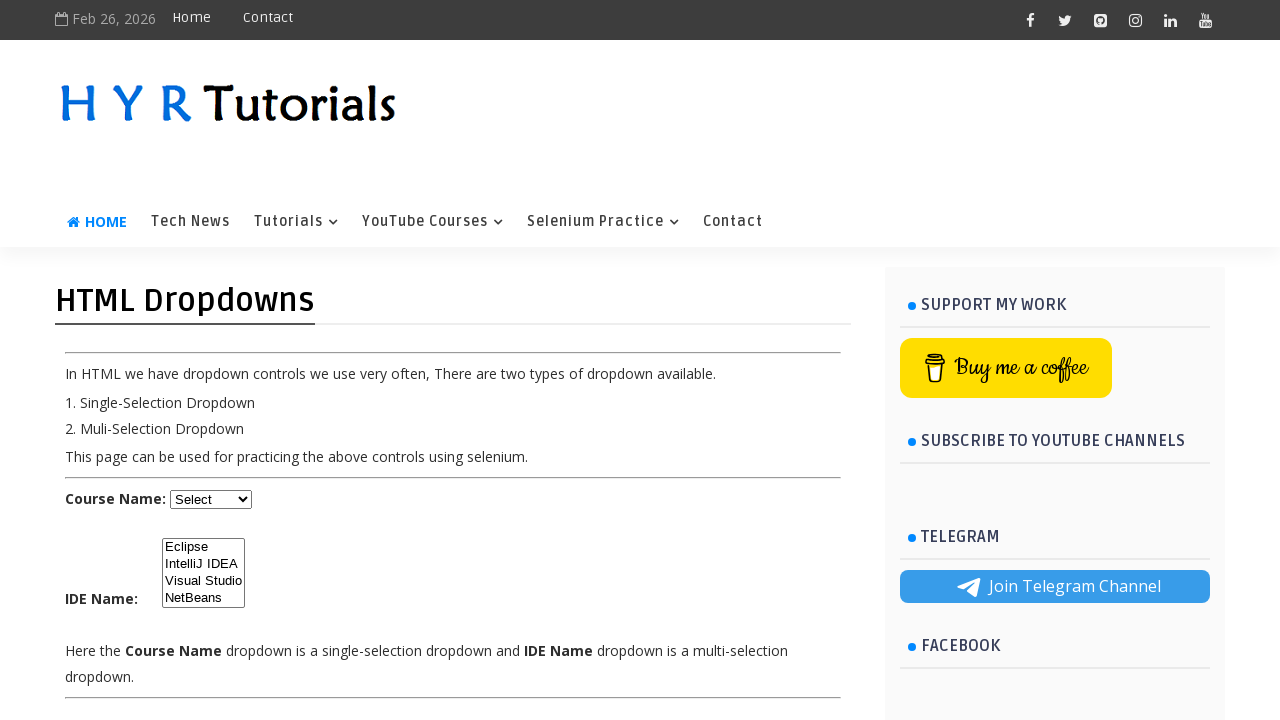

Retrieved all options from the dropdown
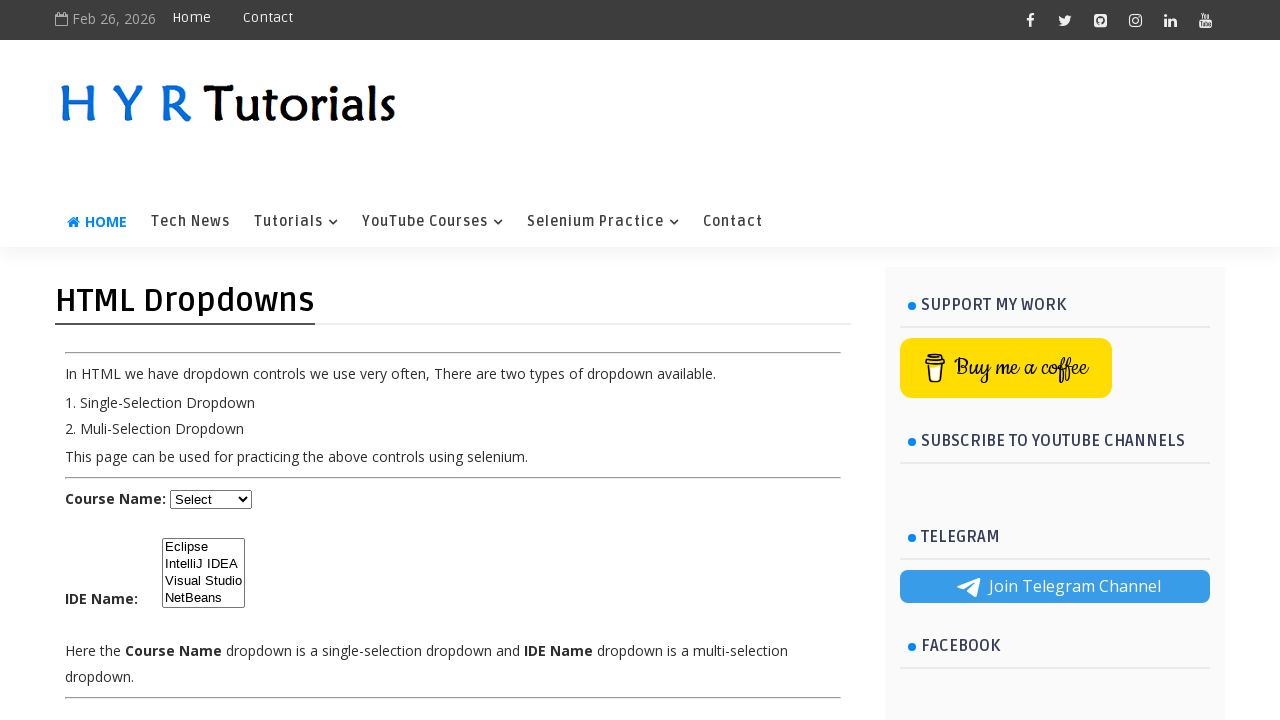

Retrieved text from dropdown option: 'Eclipse'
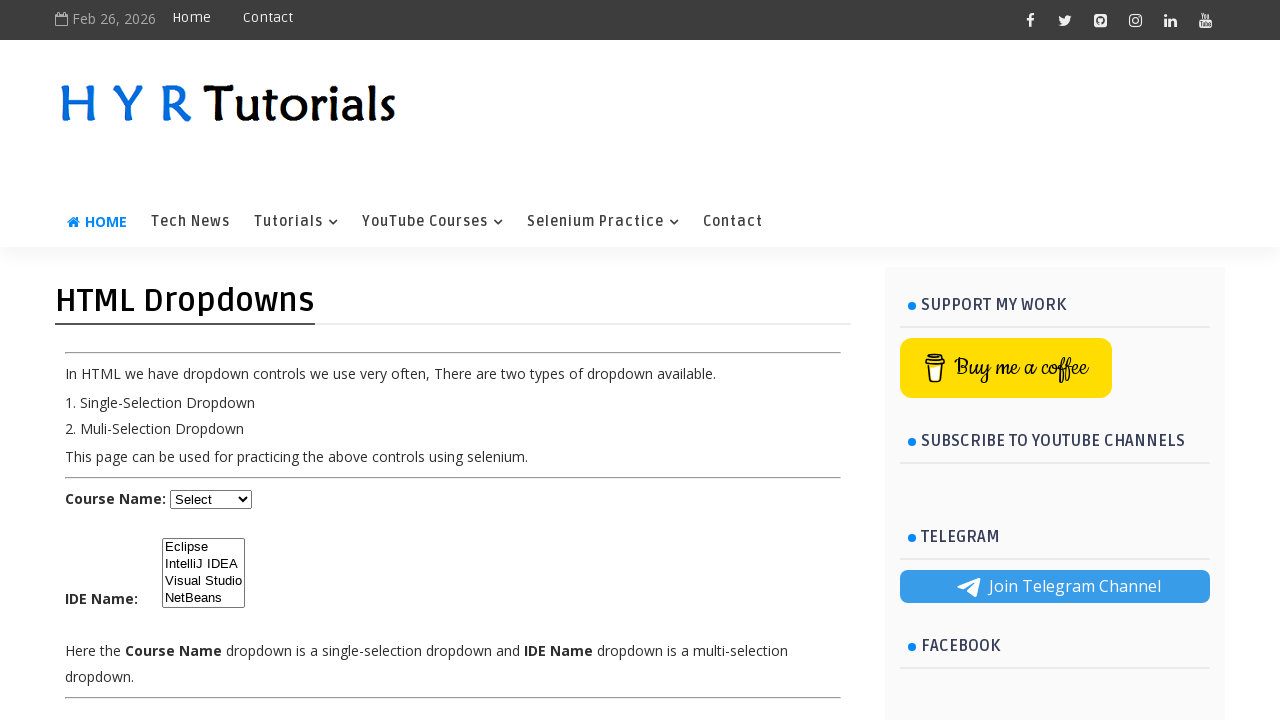

Selected dropdown option: 'Eclipse' on #ide
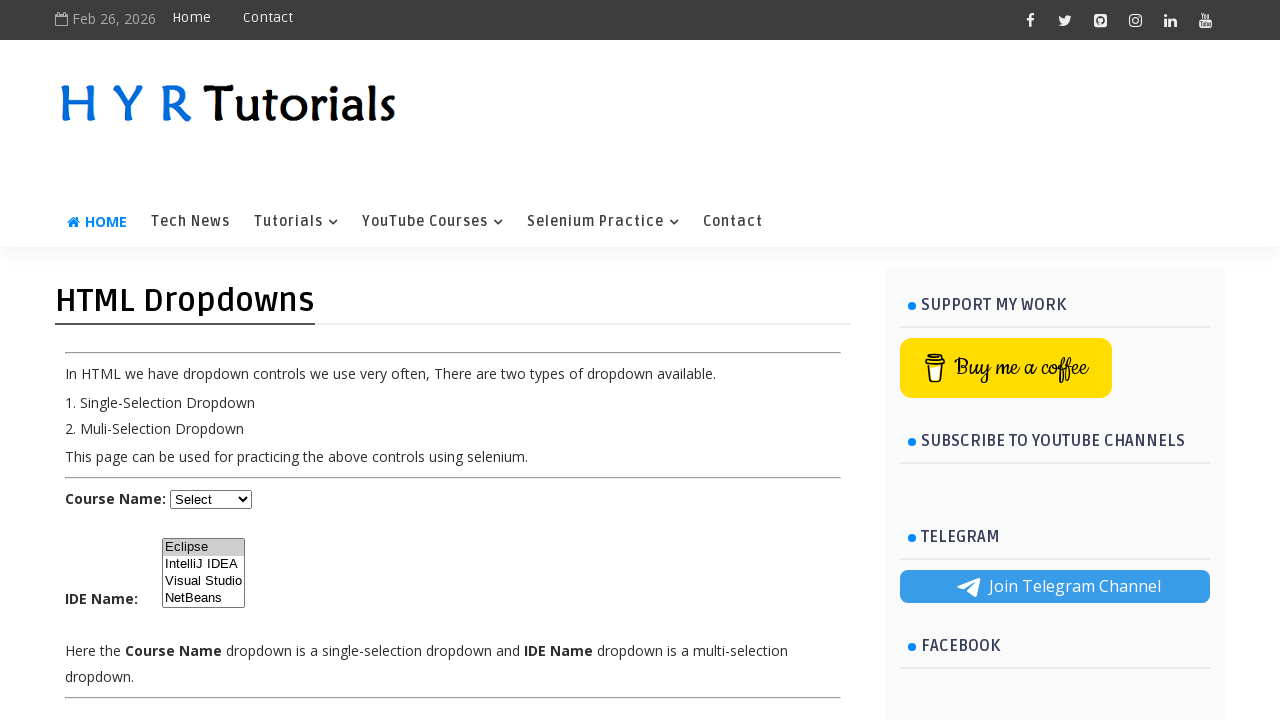

Retrieved text from dropdown option: 'IntelliJ IDEA'
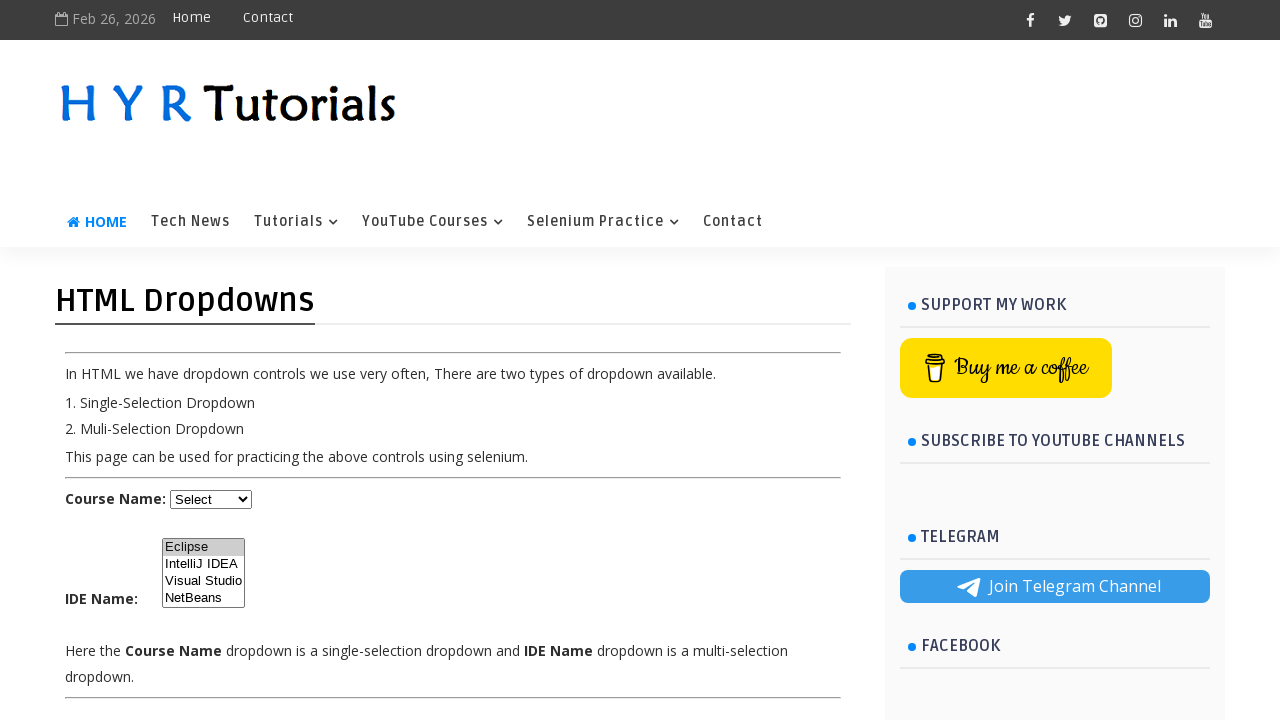

Selected dropdown option: 'IntelliJ IDEA' on #ide
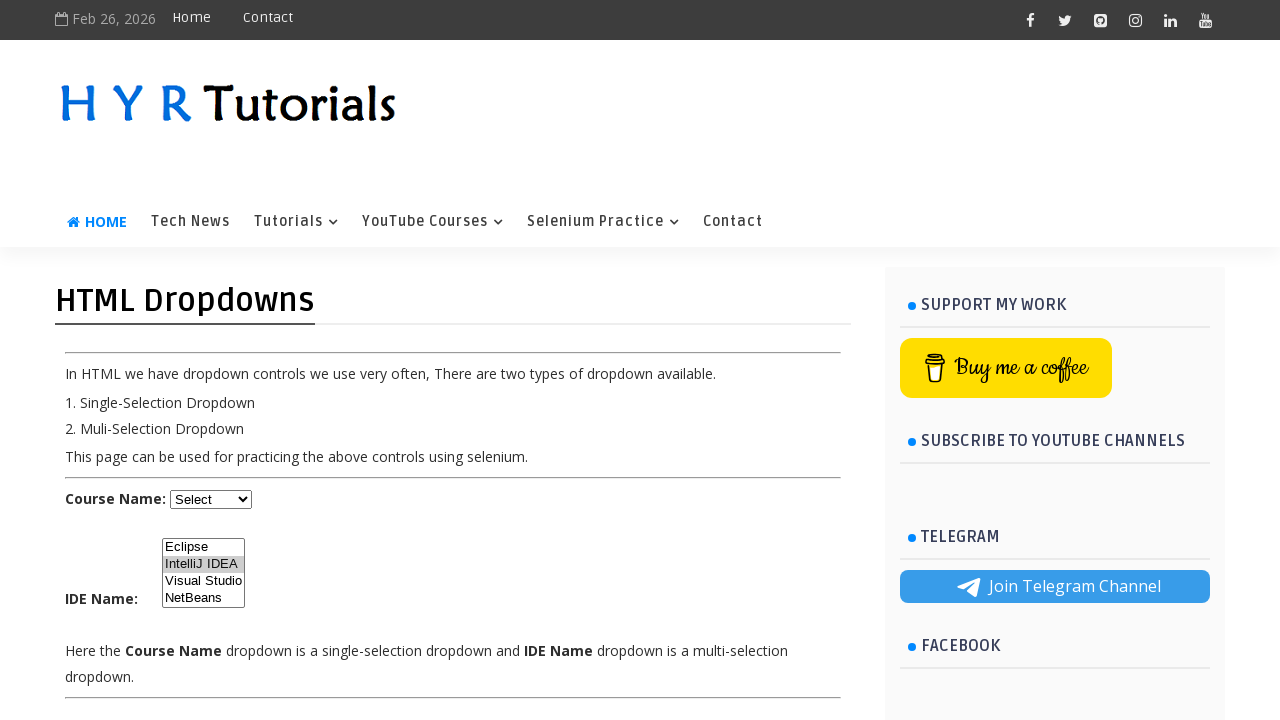

Retrieved text from dropdown option: 'Visual Studio'
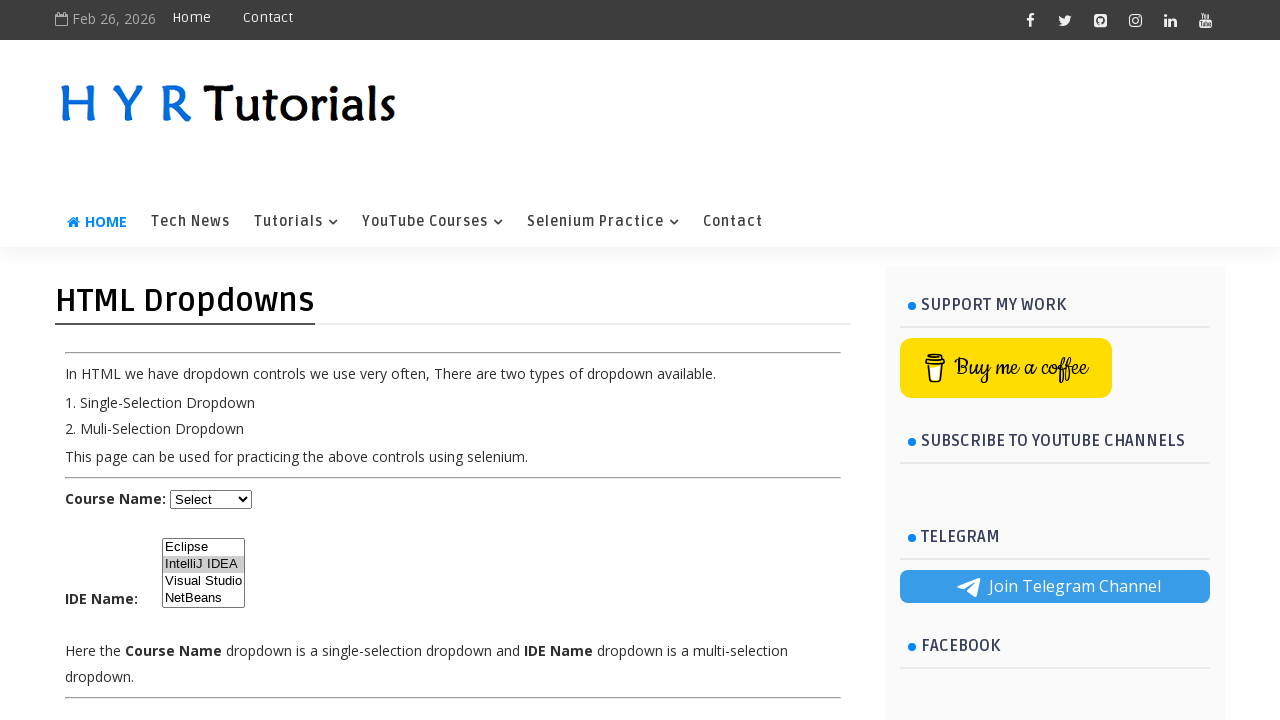

Selected dropdown option: 'Visual Studio' on #ide
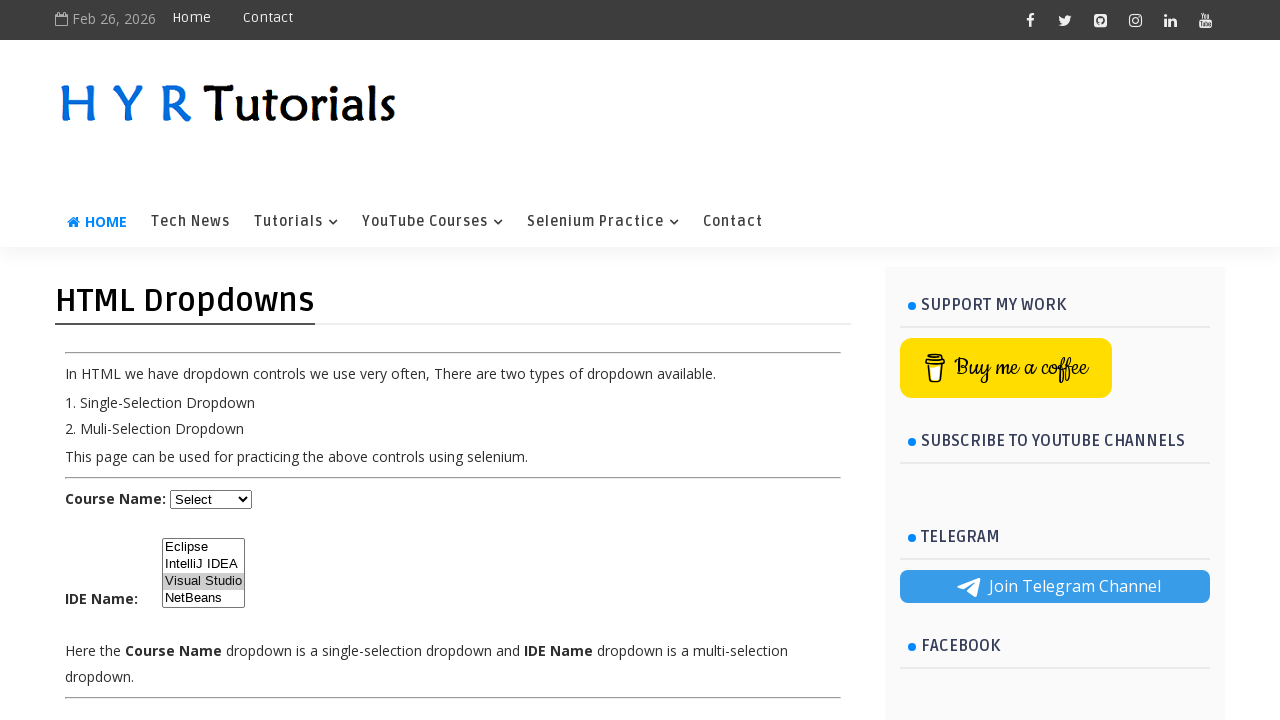

Retrieved text from dropdown option: 'NetBeans'
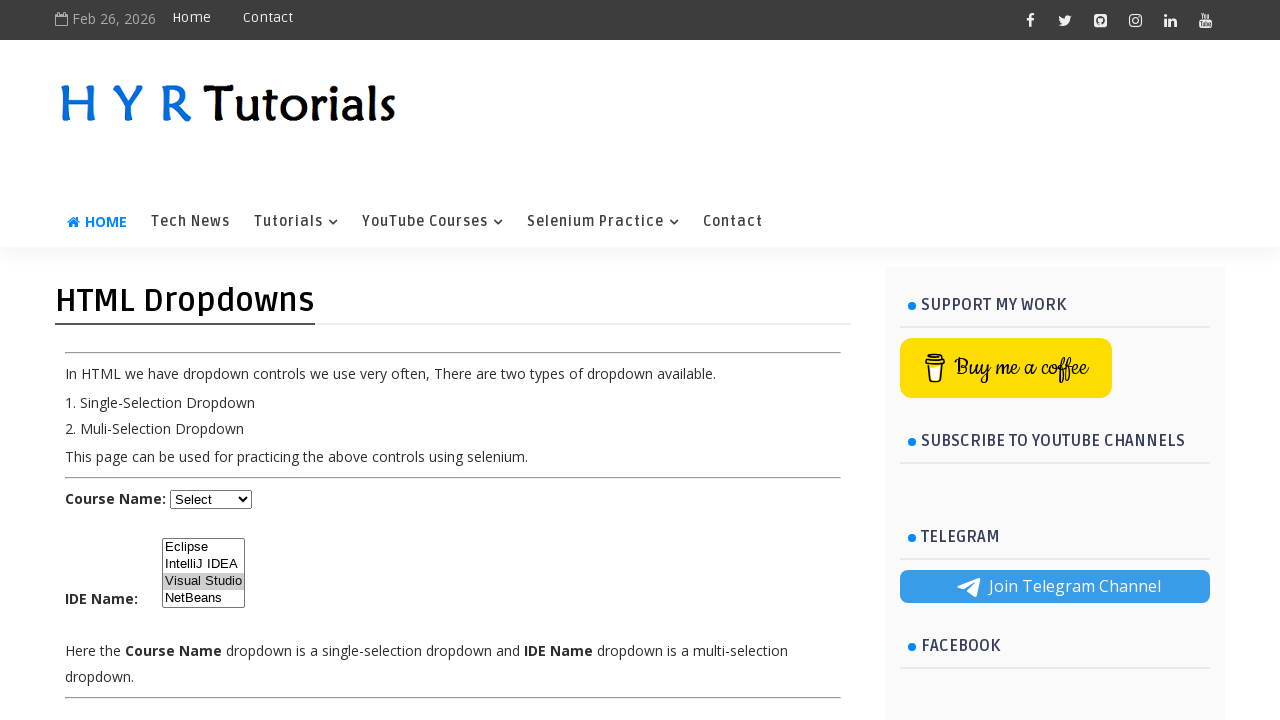

Selected dropdown option: 'NetBeans' on #ide
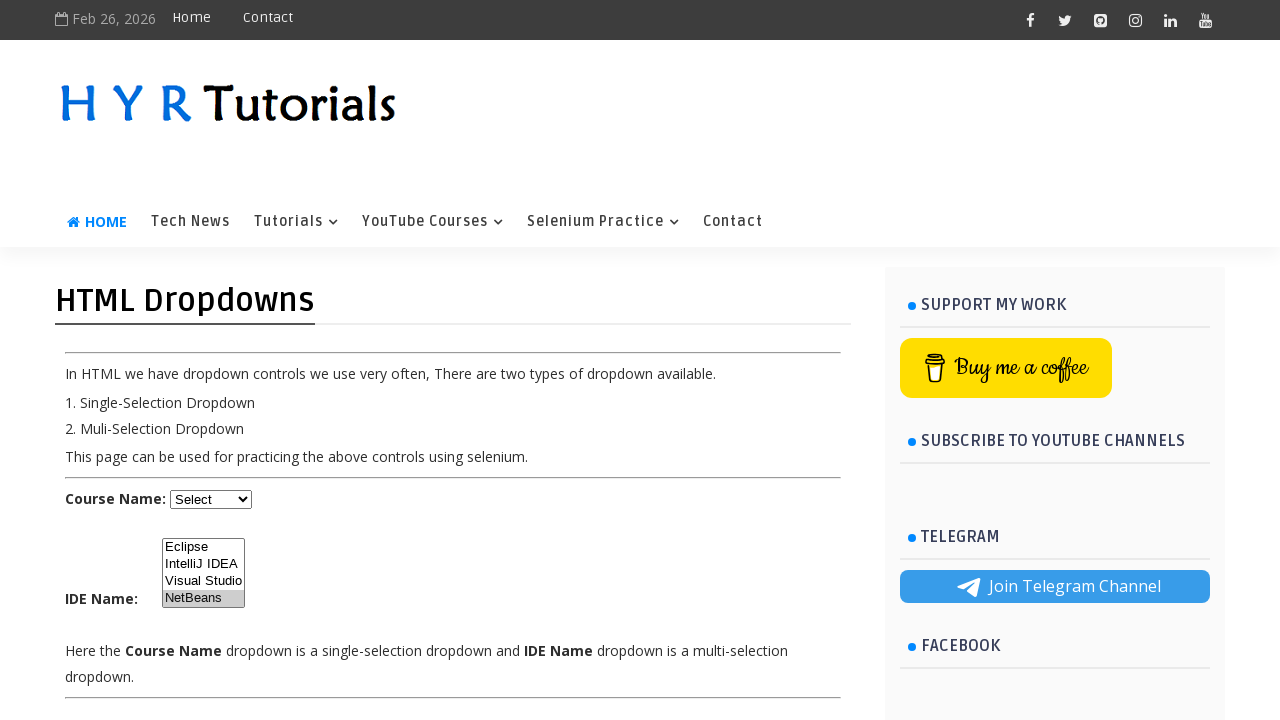

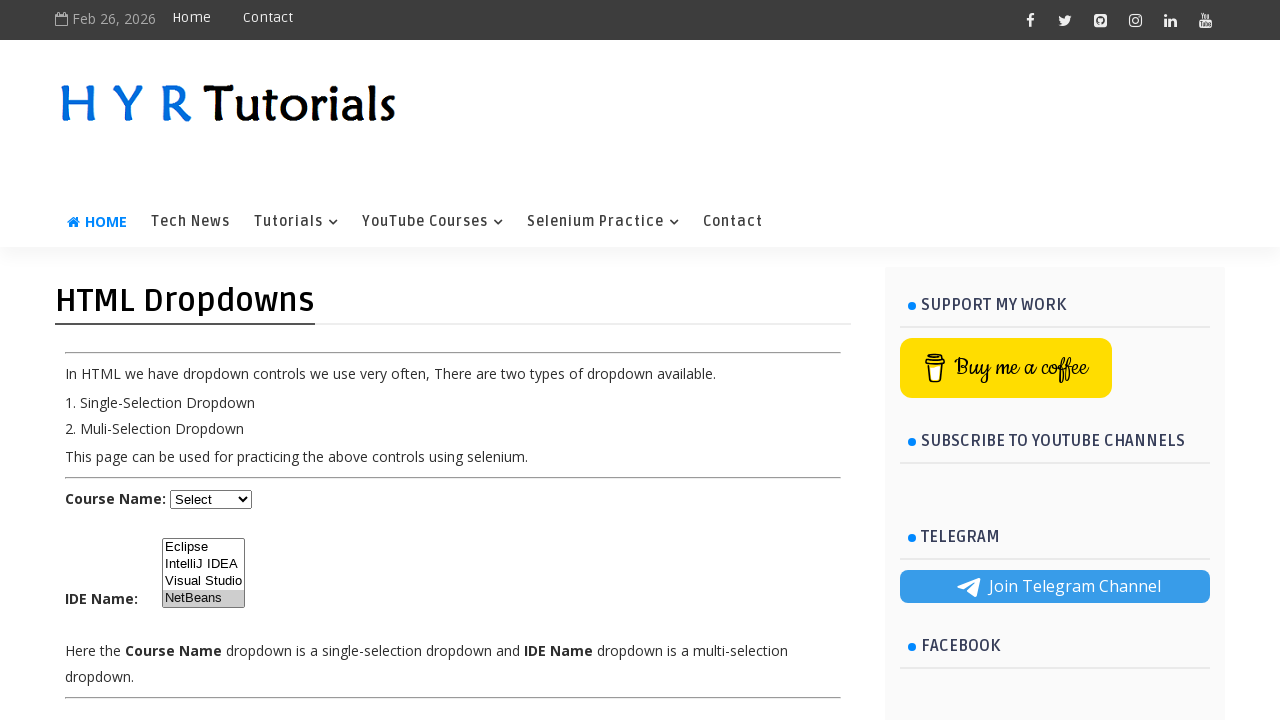